Tests that a todo item is removed when edited to an empty string

Starting URL: https://demo.playwright.dev/todomvc

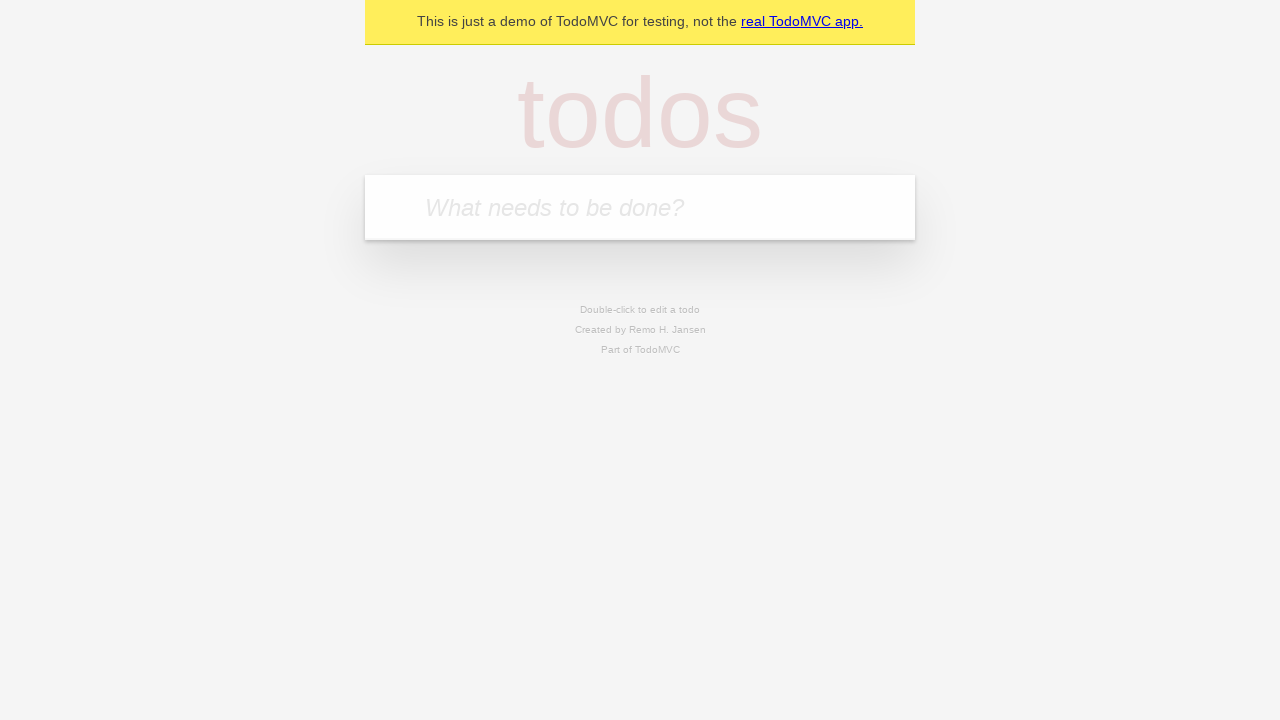

Filled todo input with 'buy some cheese' on internal:attr=[placeholder="What needs to be done?"i]
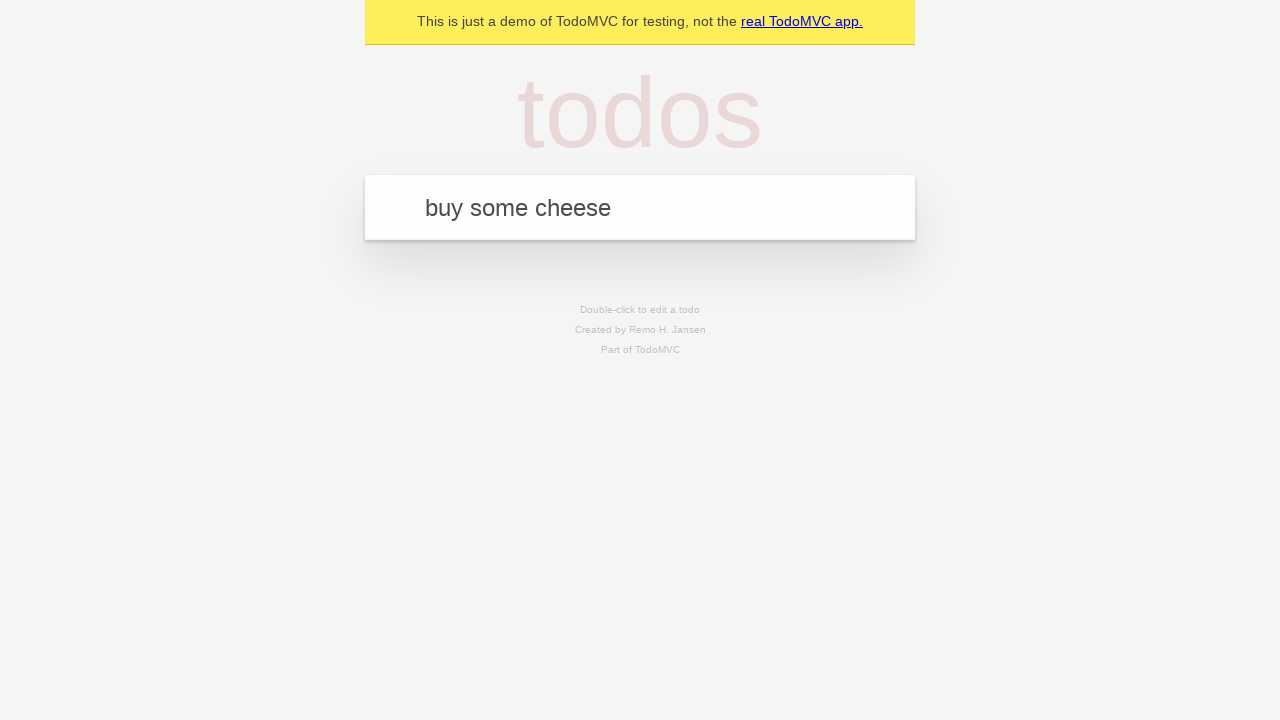

Pressed Enter to add first todo on internal:attr=[placeholder="What needs to be done?"i]
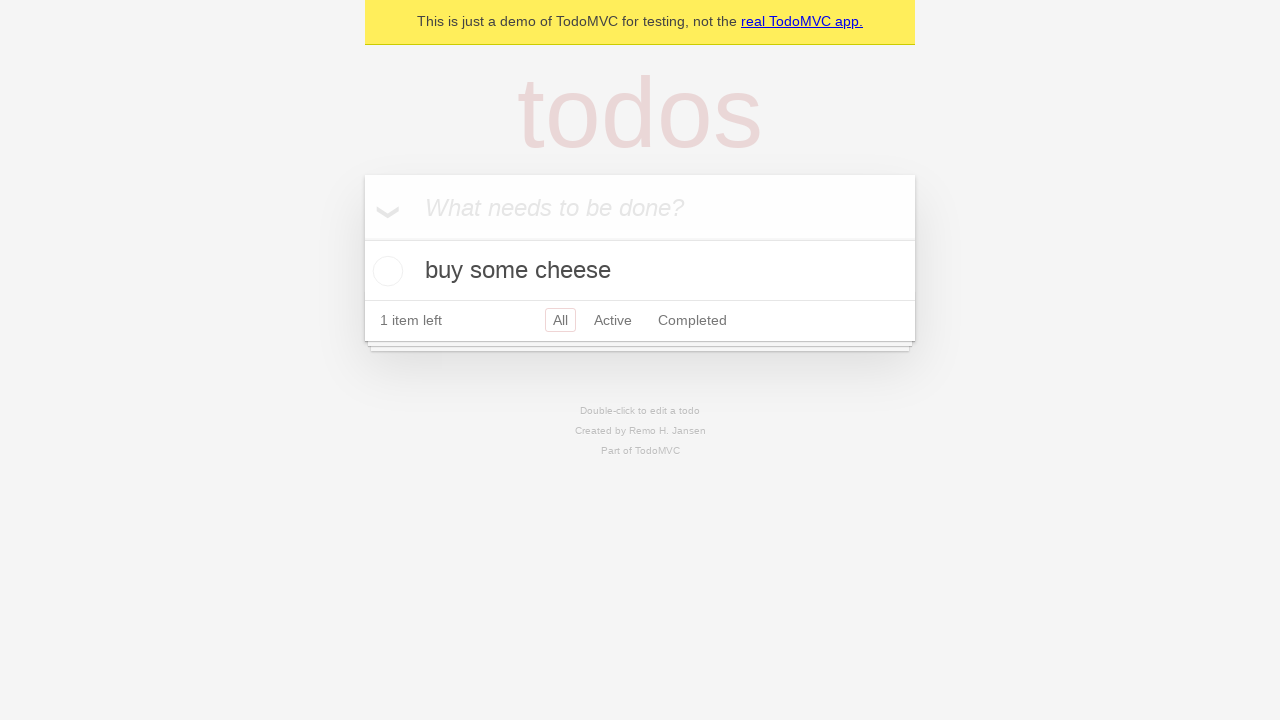

Filled todo input with 'feed the cat' on internal:attr=[placeholder="What needs to be done?"i]
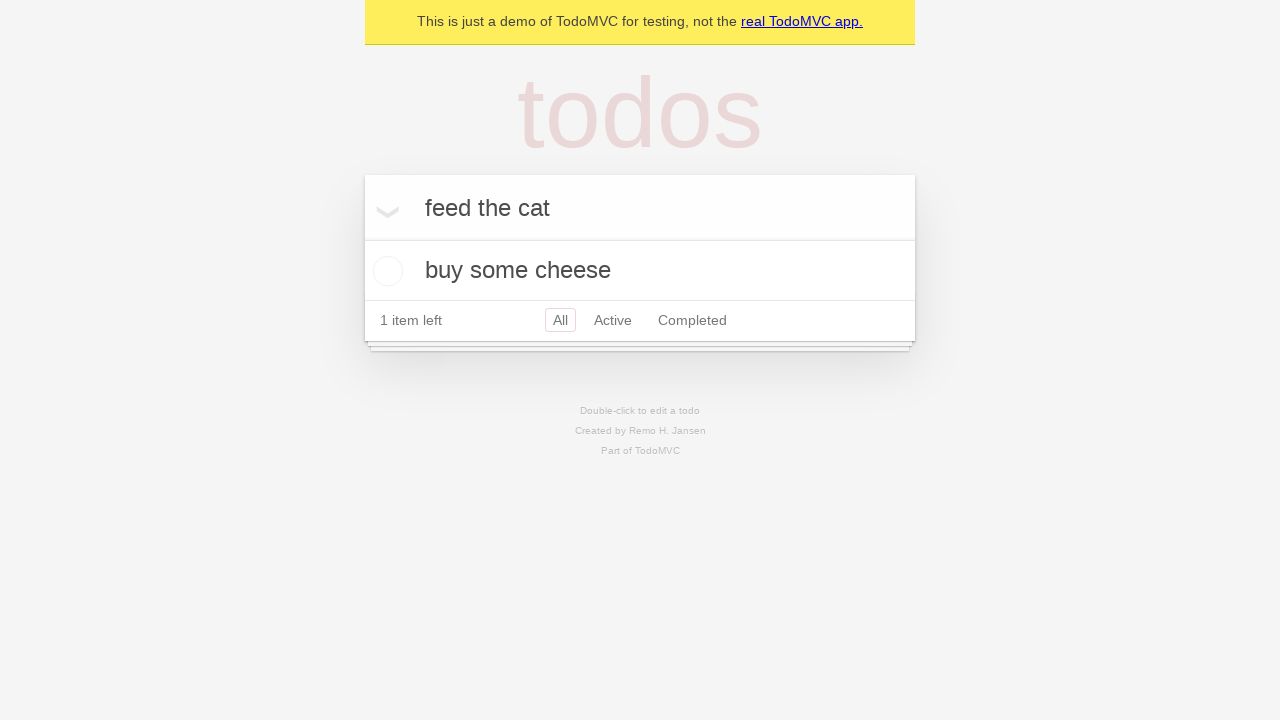

Pressed Enter to add second todo on internal:attr=[placeholder="What needs to be done?"i]
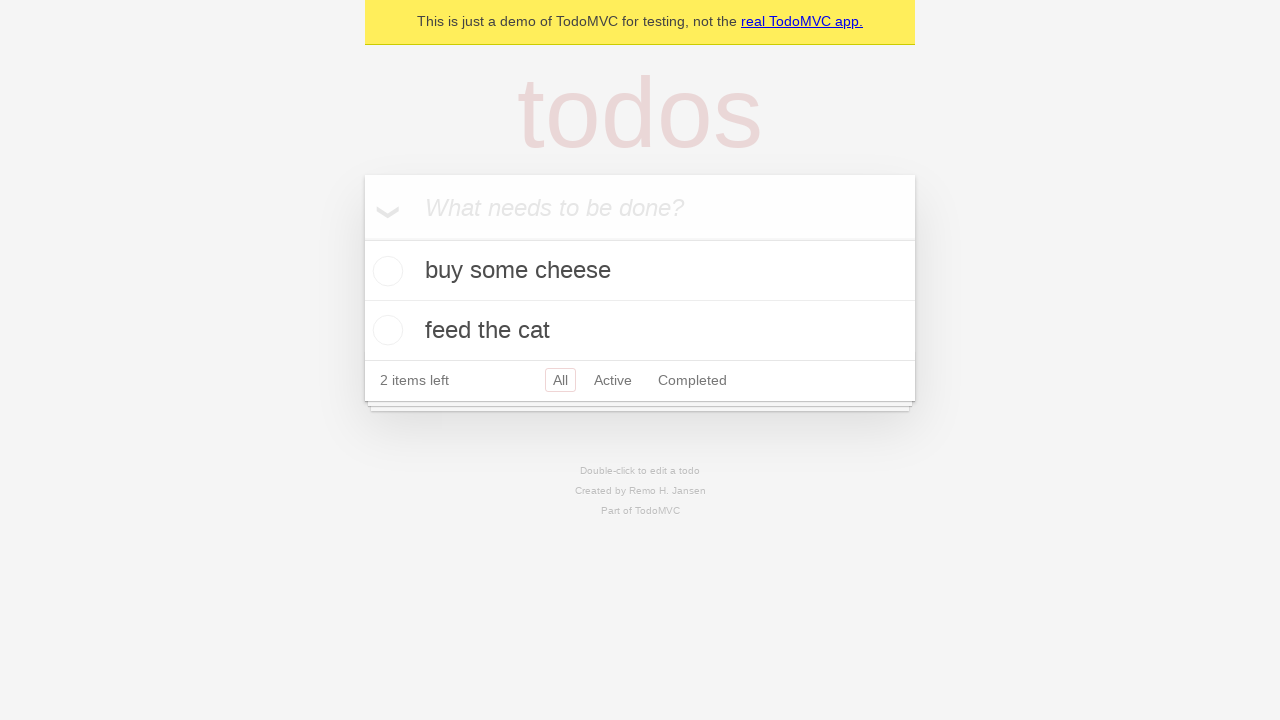

Filled todo input with 'book a doctors appointment' on internal:attr=[placeholder="What needs to be done?"i]
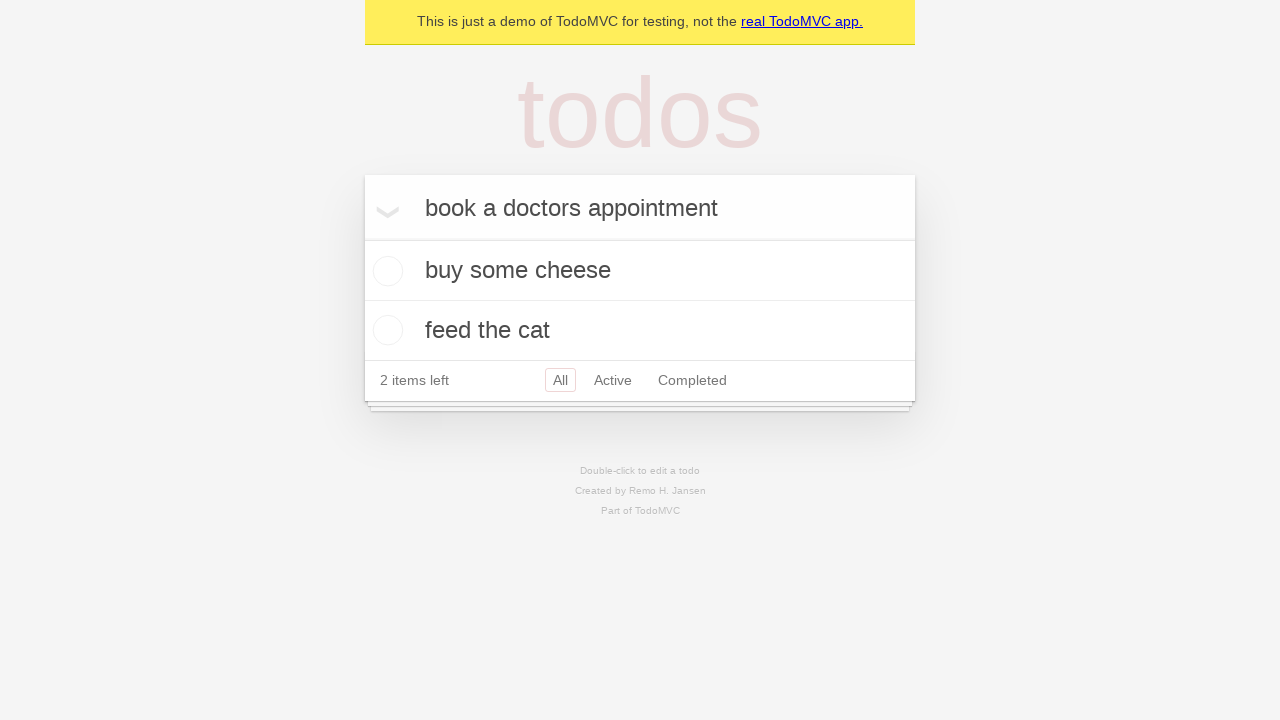

Pressed Enter to add third todo on internal:attr=[placeholder="What needs to be done?"i]
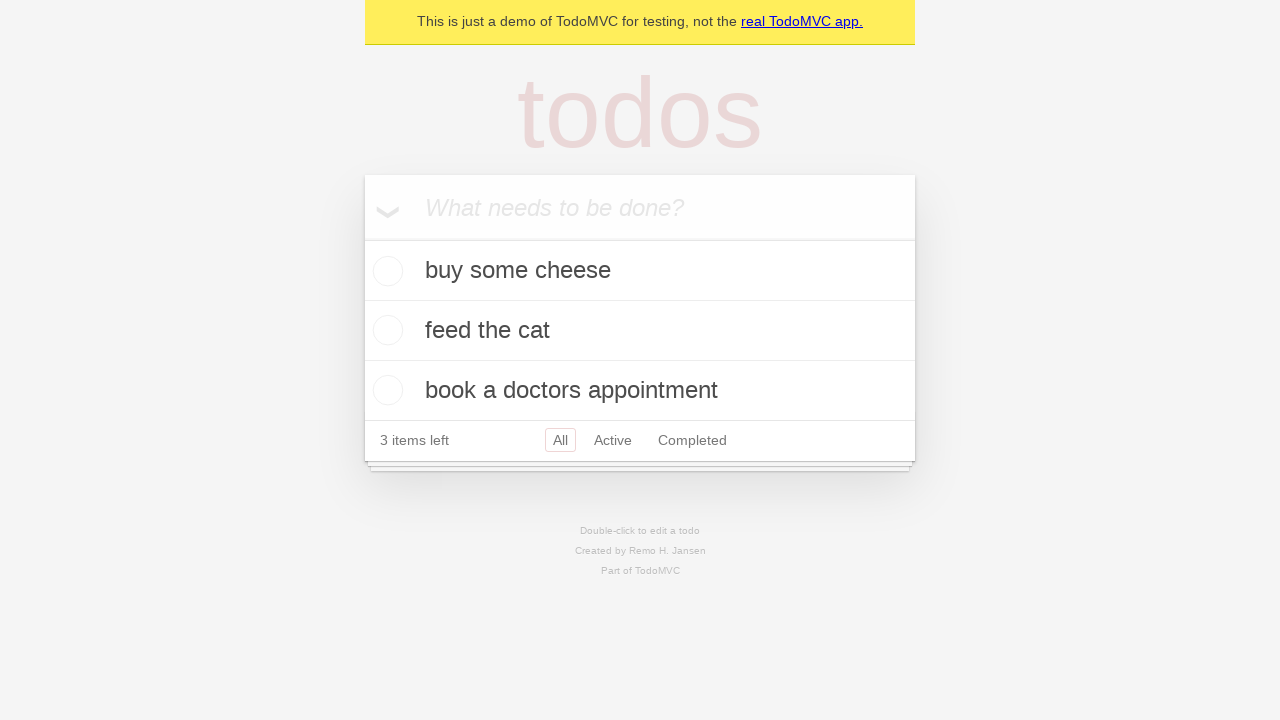

Double-clicked second todo item to enter edit mode at (640, 331) on internal:testid=[data-testid="todo-item"s] >> nth=1
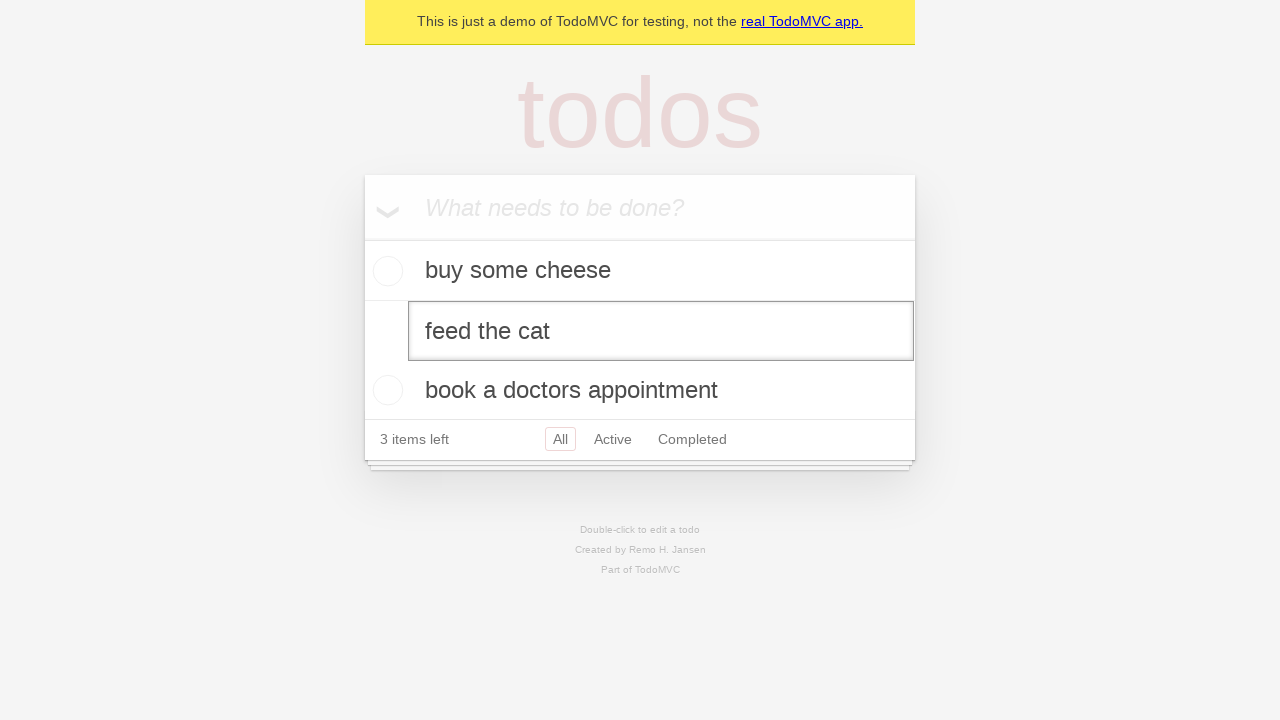

Cleared the text in the edit field on internal:testid=[data-testid="todo-item"s] >> nth=1 >> internal:role=textbox[nam
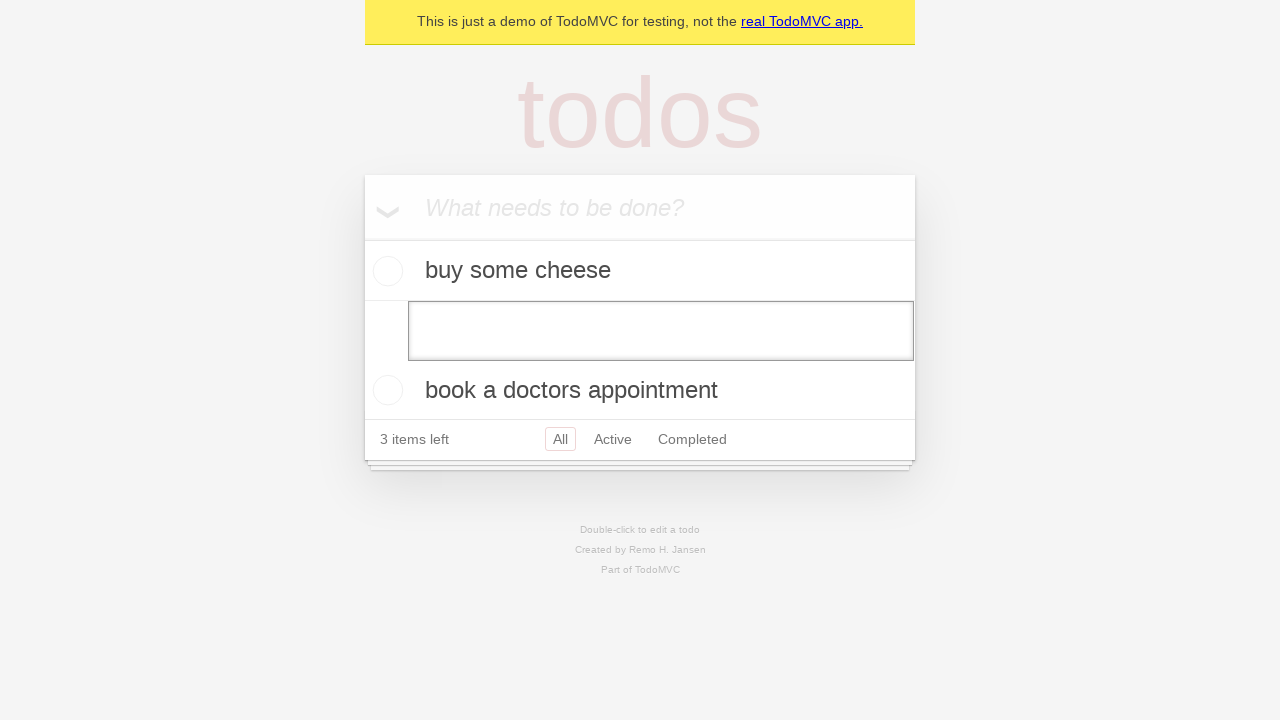

Pressed Enter to save empty text, triggering todo item removal on internal:testid=[data-testid="todo-item"s] >> nth=1 >> internal:role=textbox[nam
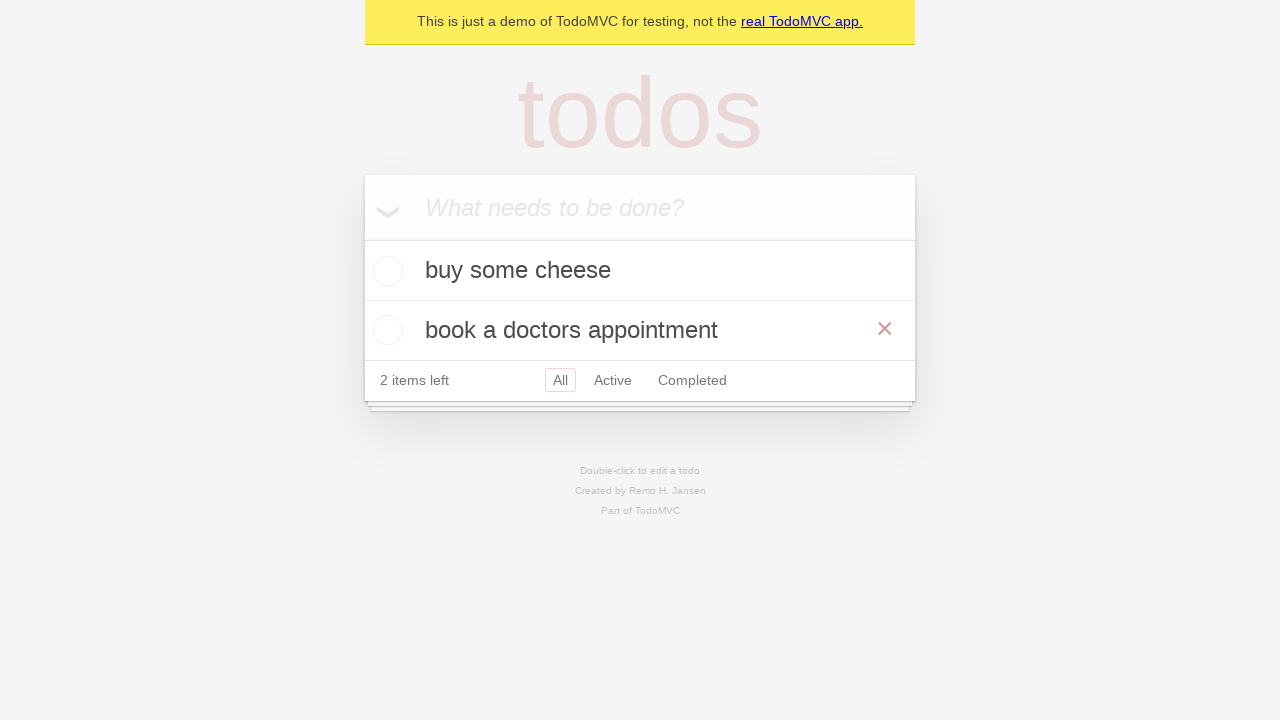

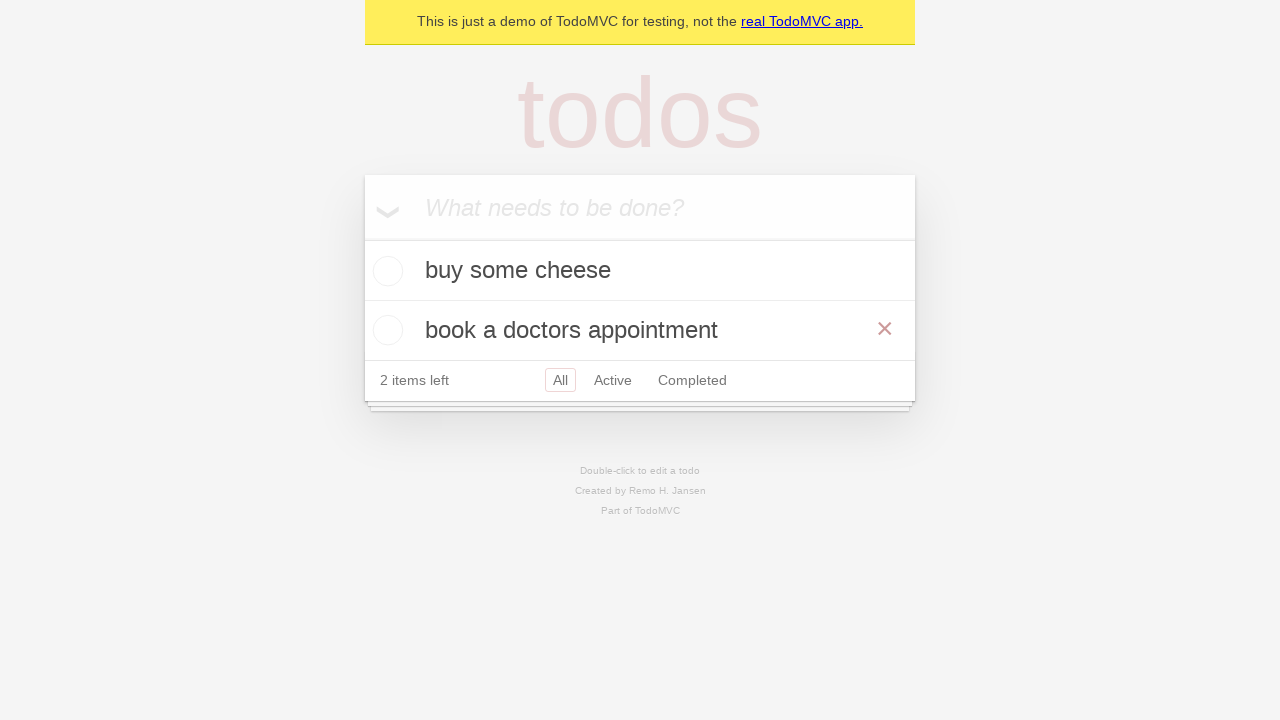